Tests JavaScript alert handling by interacting with three types of alerts: simple alert, confirmation dialog, and prompt dialog

Starting URL: https://the-internet.herokuapp.com/javascript_alerts

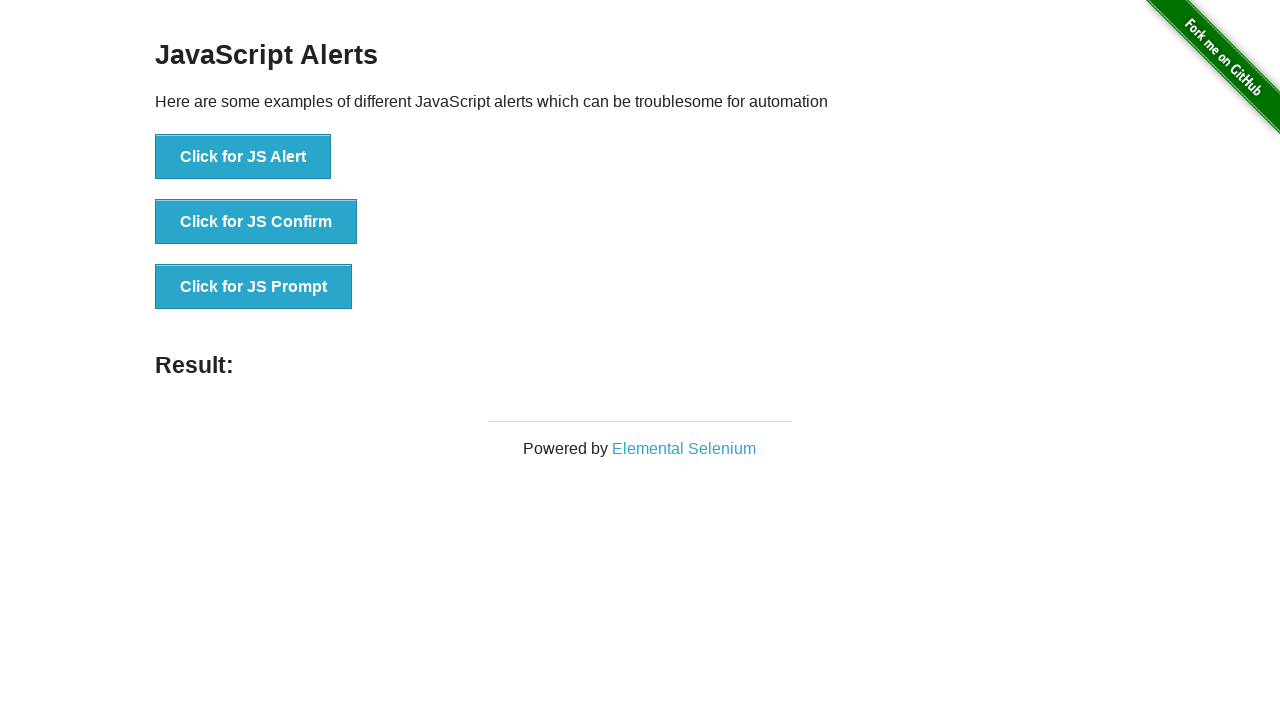

Clicked 'Click for JS Alert' button at (243, 157) on button:has-text('Click for JS Alert')
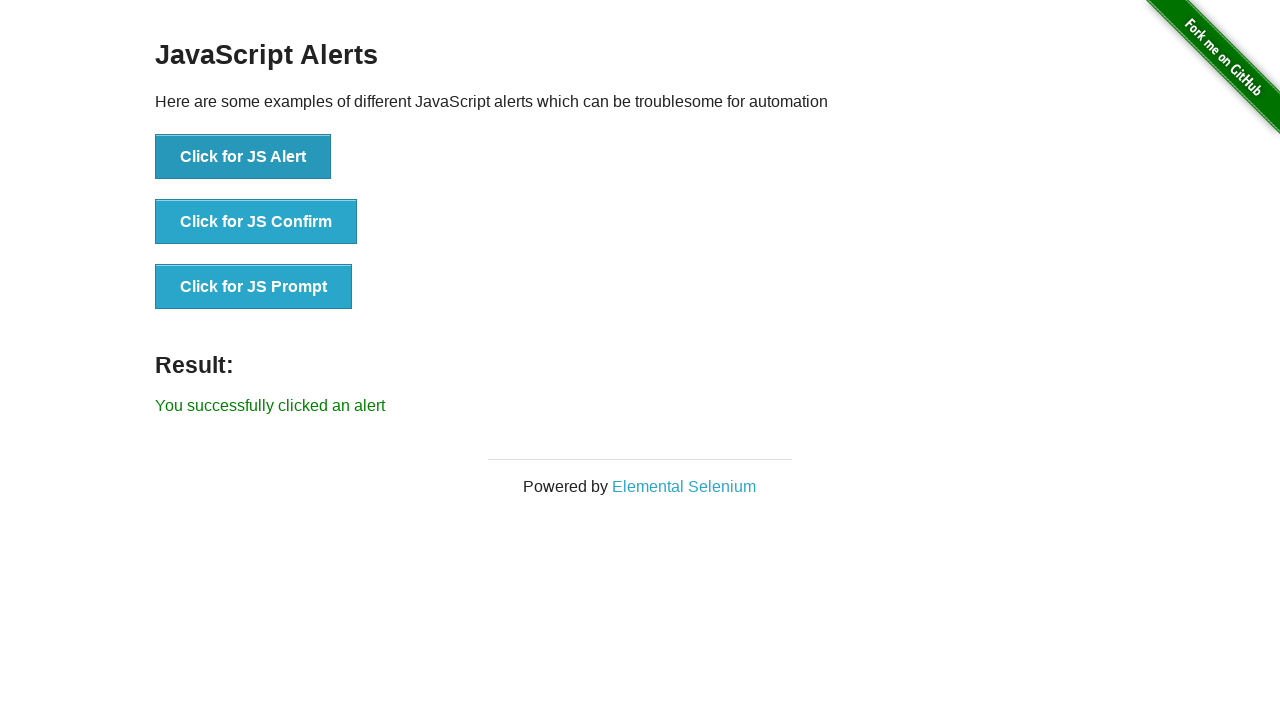

Set up dialog handler to accept simple alert
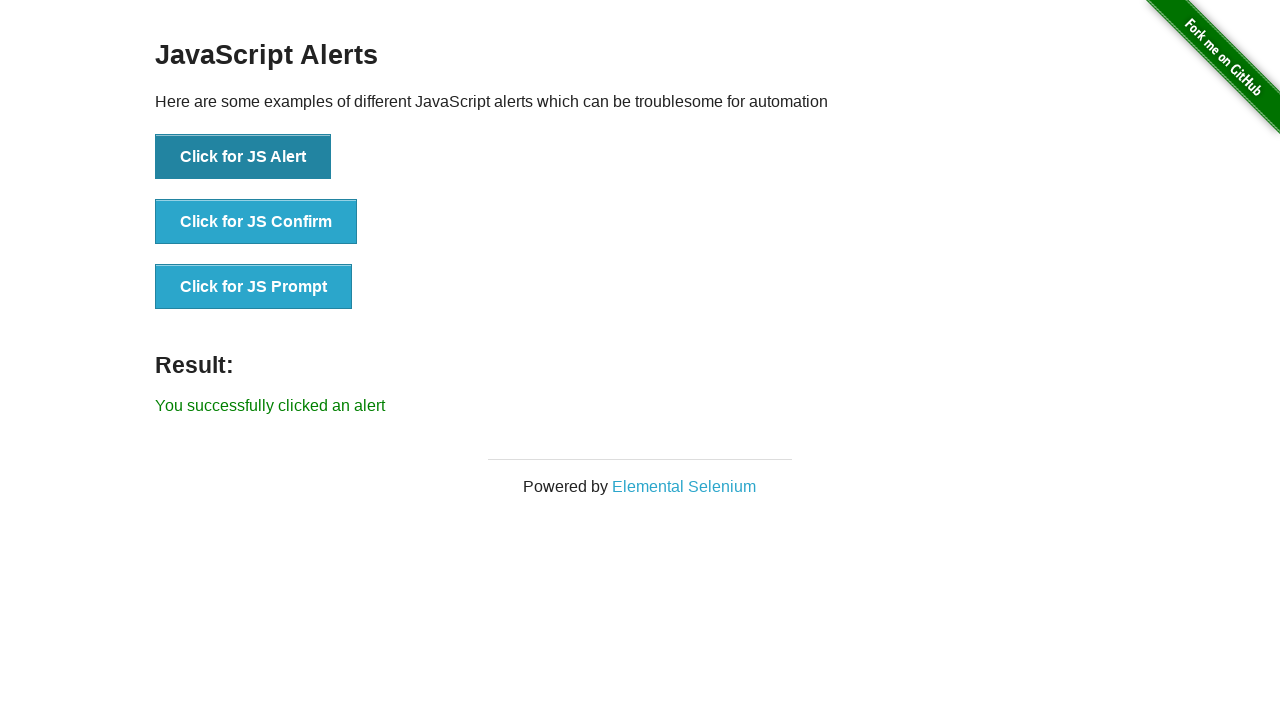

Retrieved result text after alert: You successfully clicked an alert
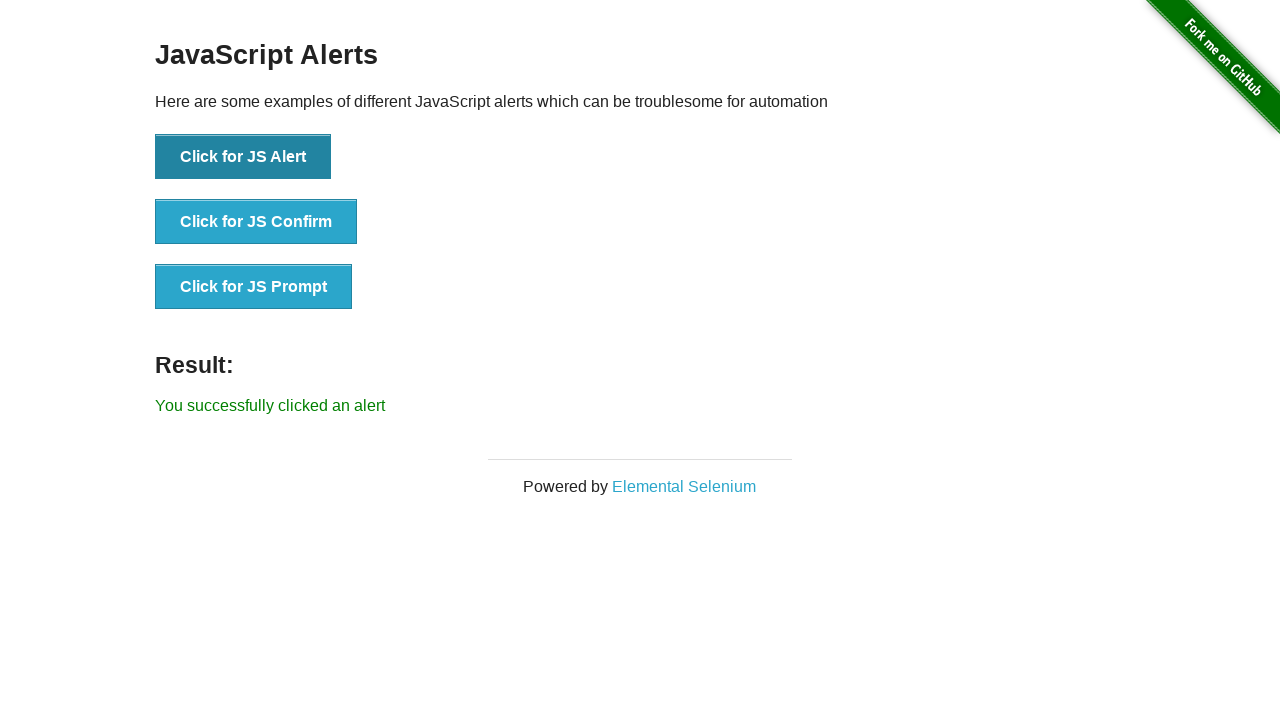

Clicked 'Click for JS Confirm' button at (256, 222) on button:has-text('Click for JS Confirm')
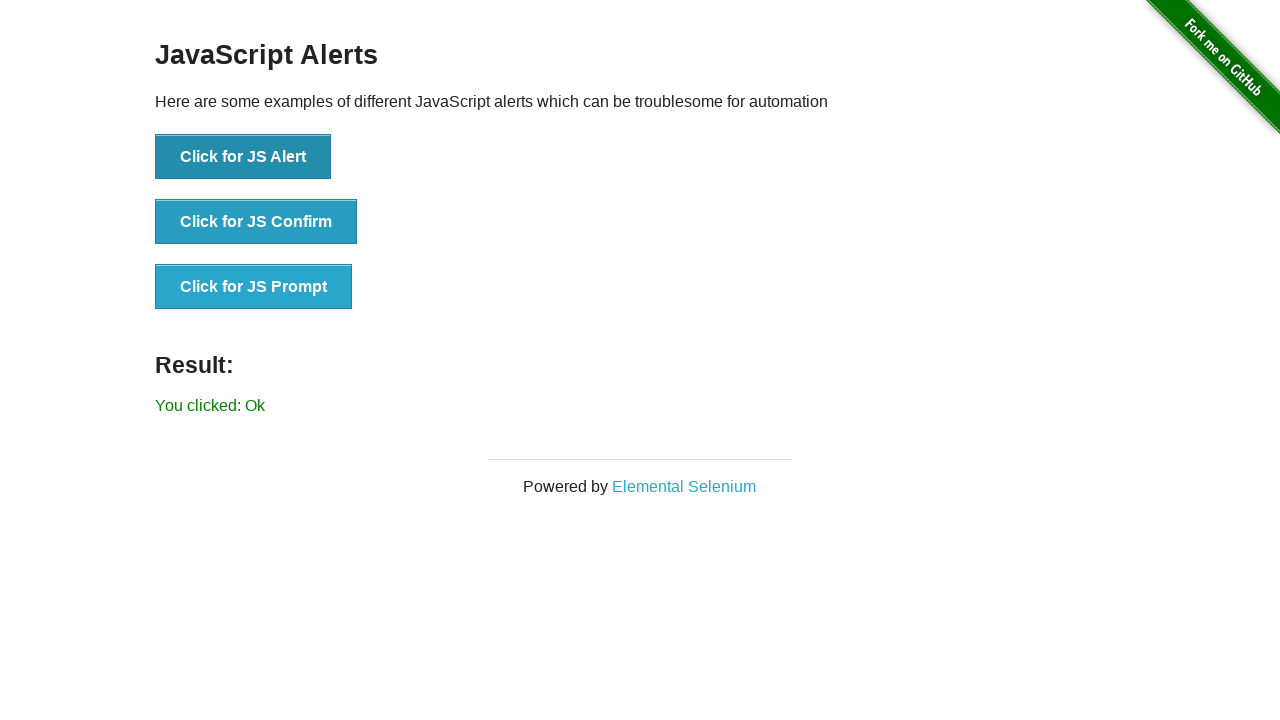

Set up dialog handler to dismiss confirmation dialog
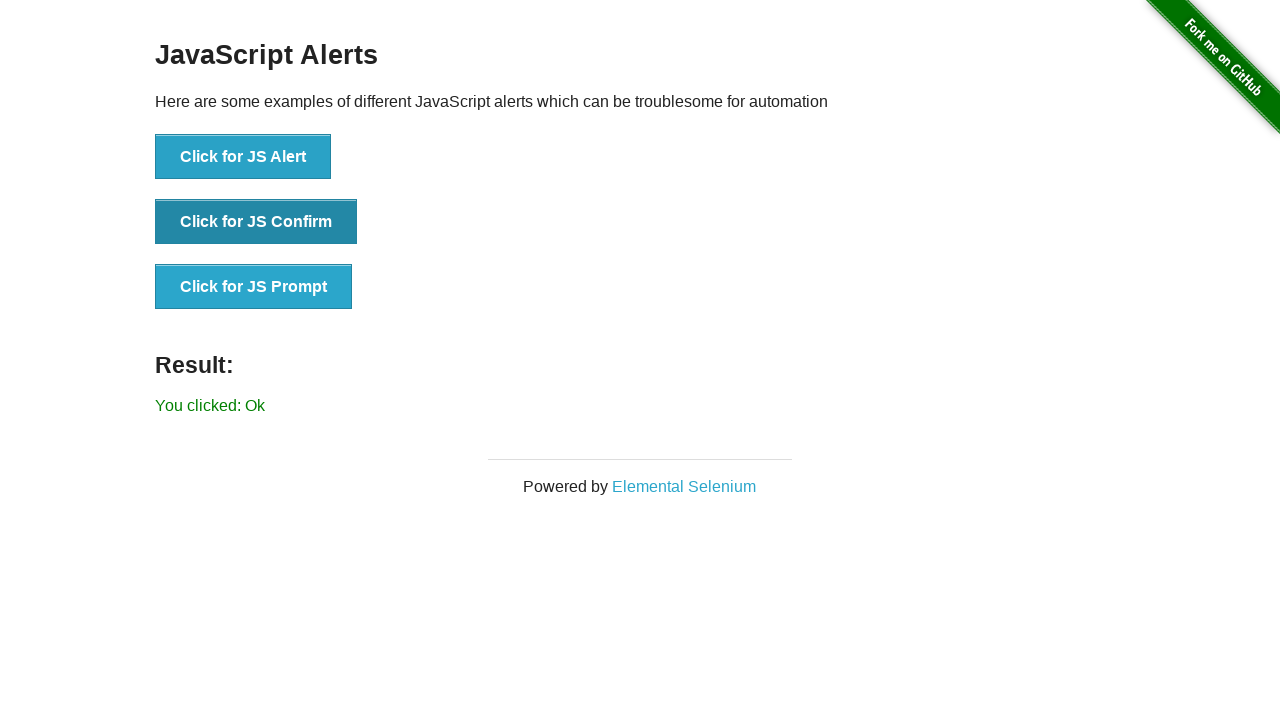

Clicked 'Click for JS Prompt' button at (254, 287) on button:has-text('Click for JS Prompt')
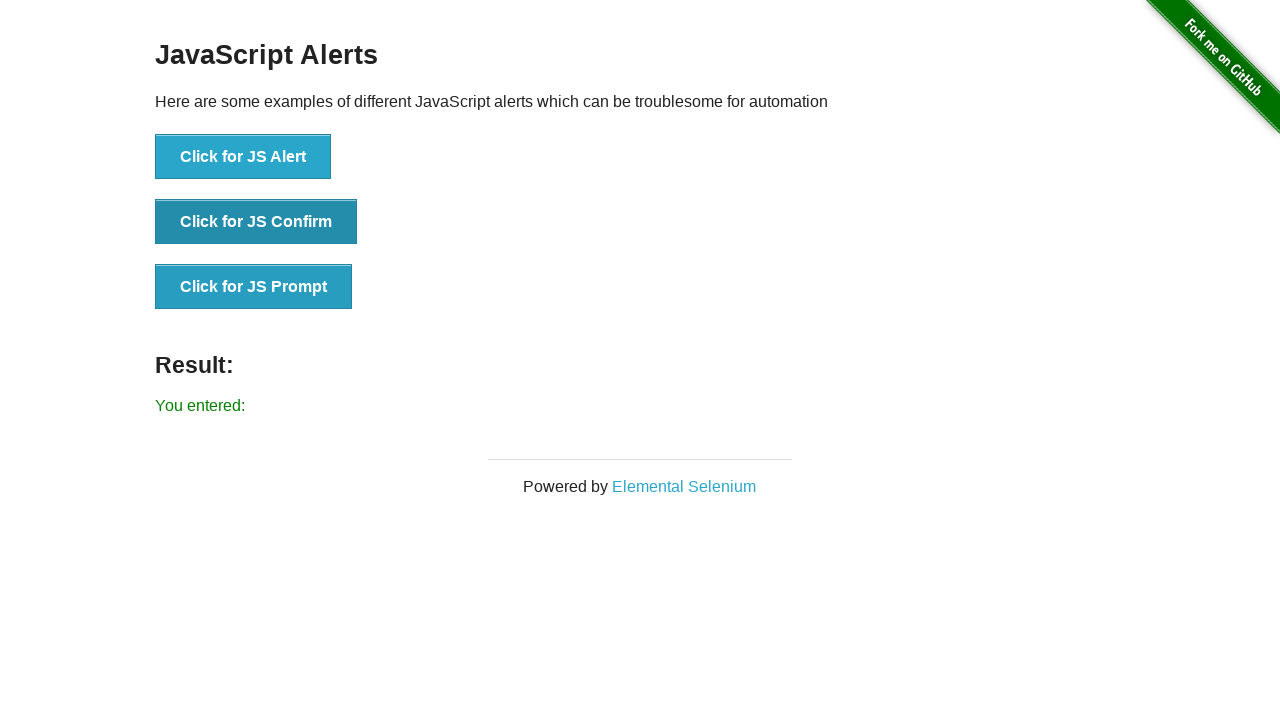

Set up dialog handler to accept prompt with text 'My Name is Macha...'
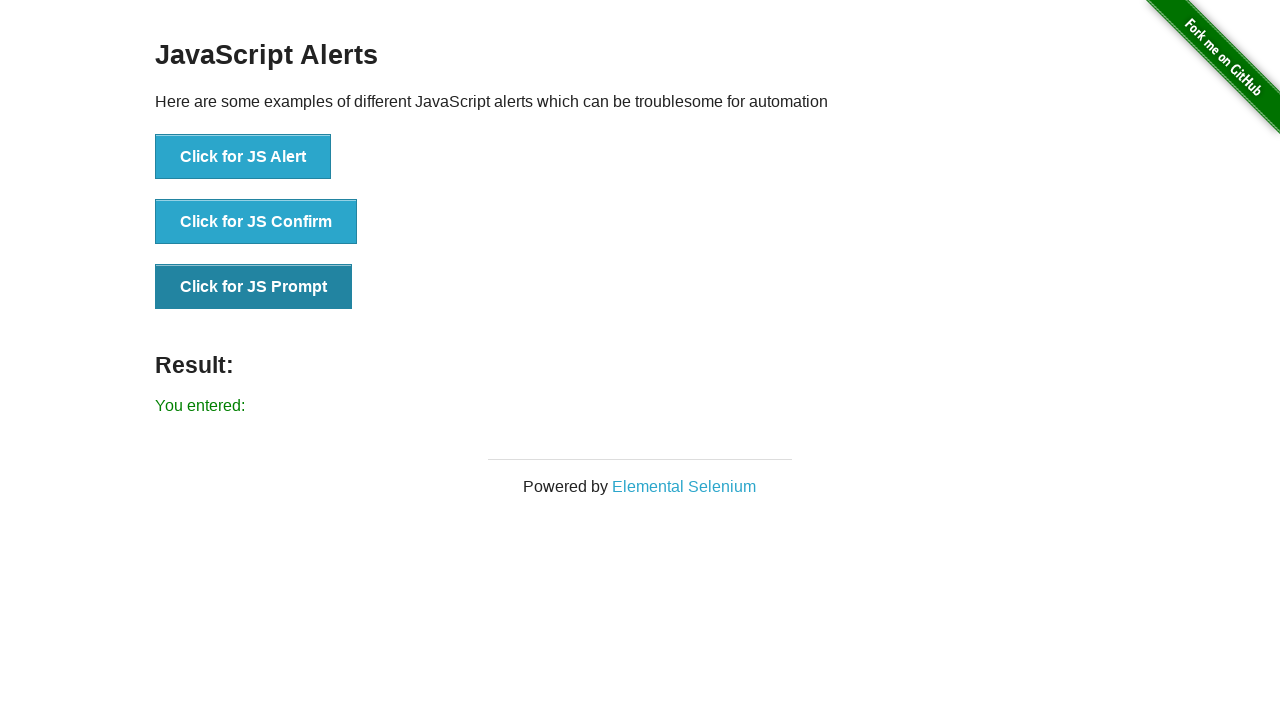

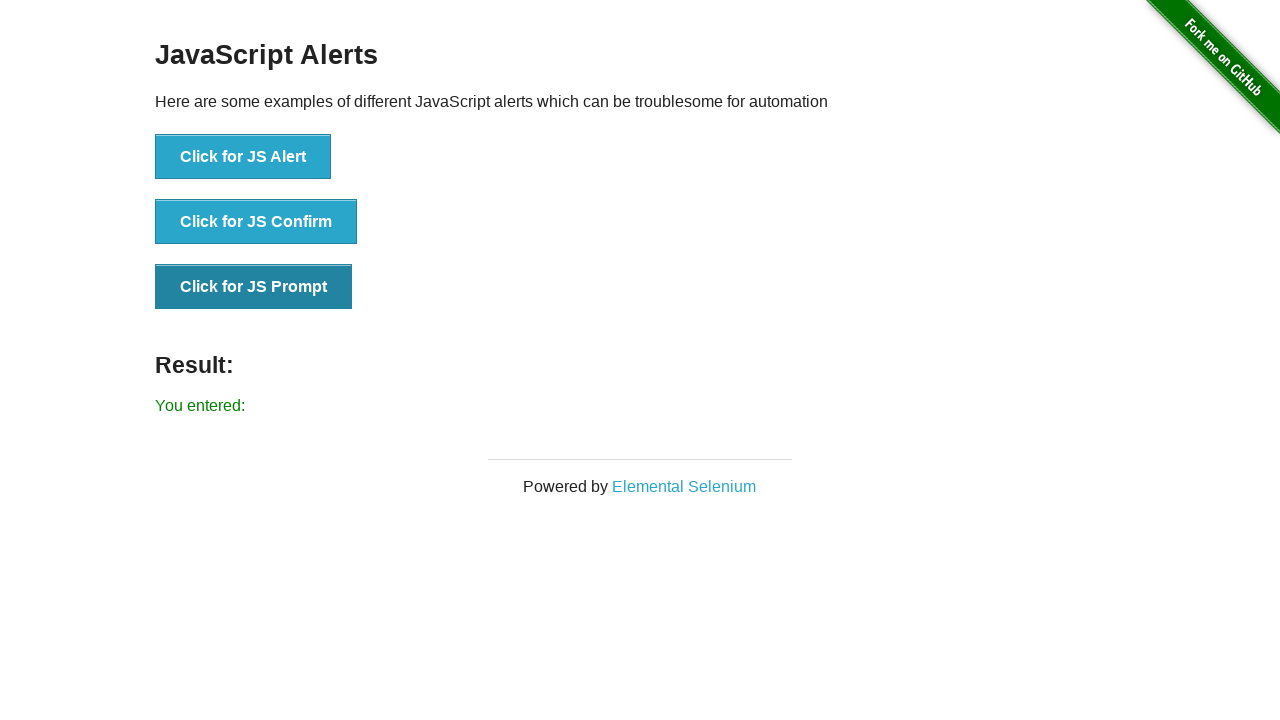